Navigates to Mercury Travels website and verifies that iframe elements are present on the page by waiting for them to load.

Starting URL: https://www.mercurytravels.co.in/

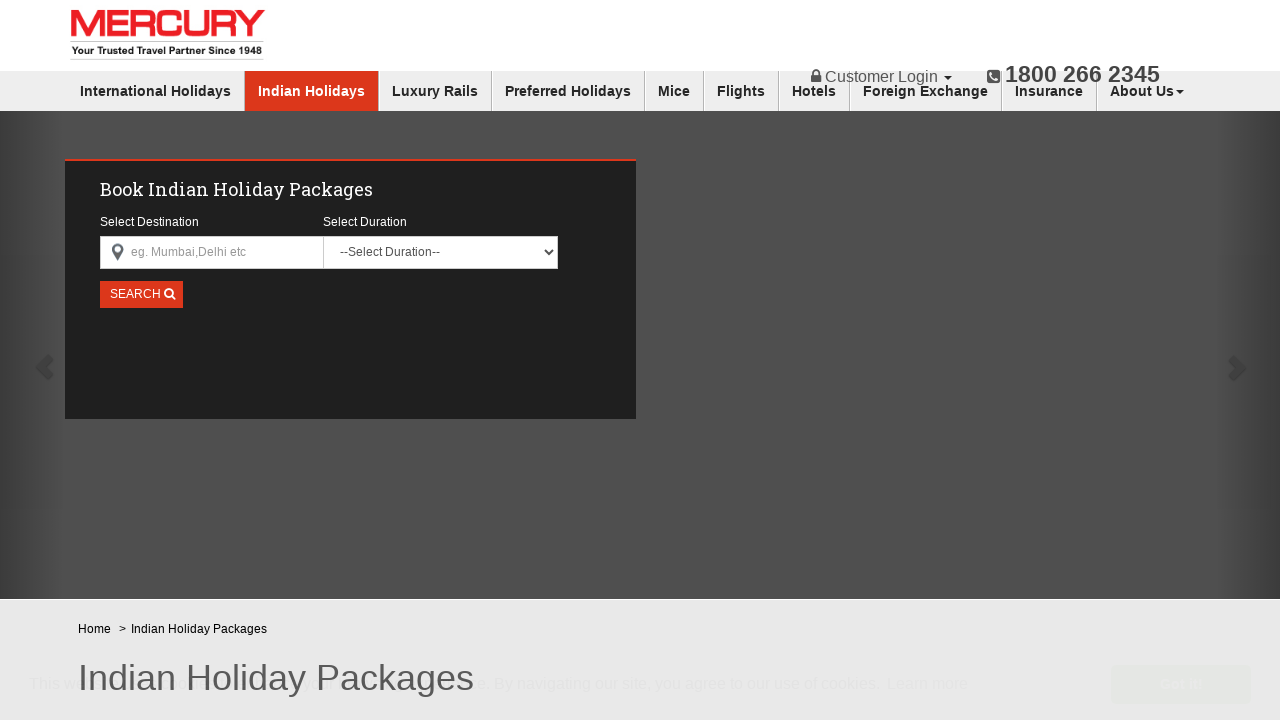

Waited for page to reach domcontentloaded state
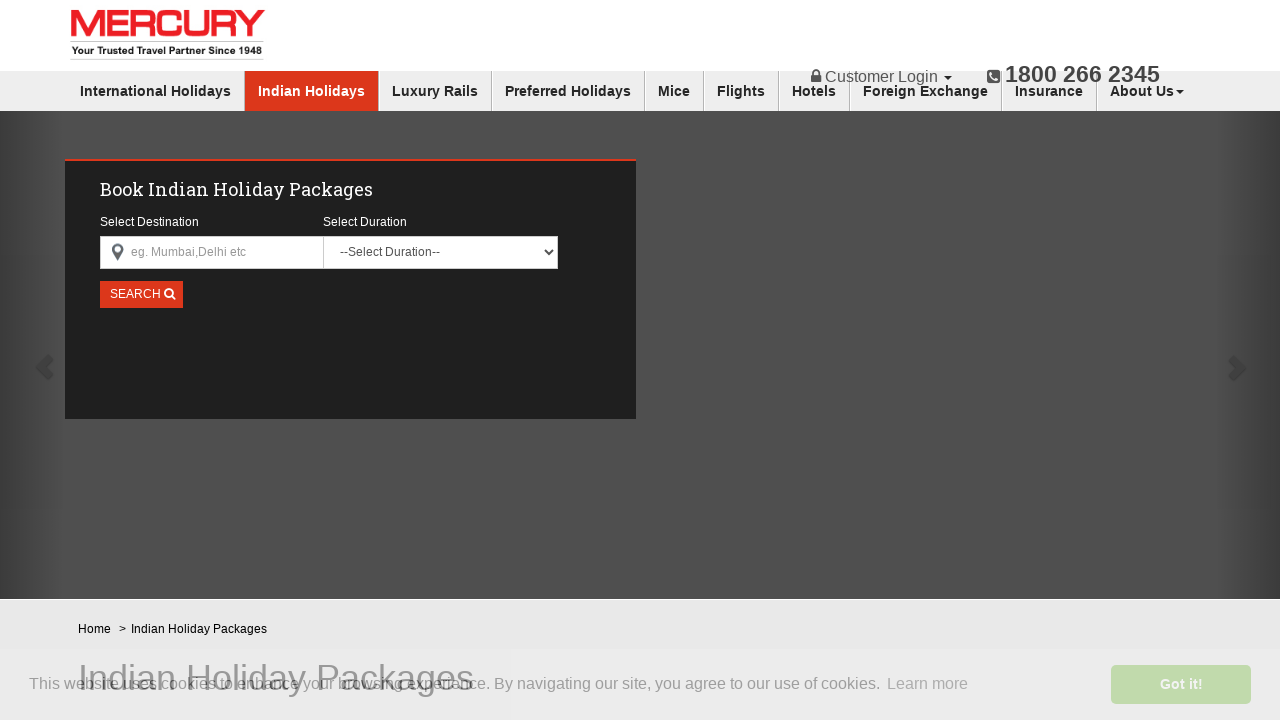

Located all iframe elements on the page
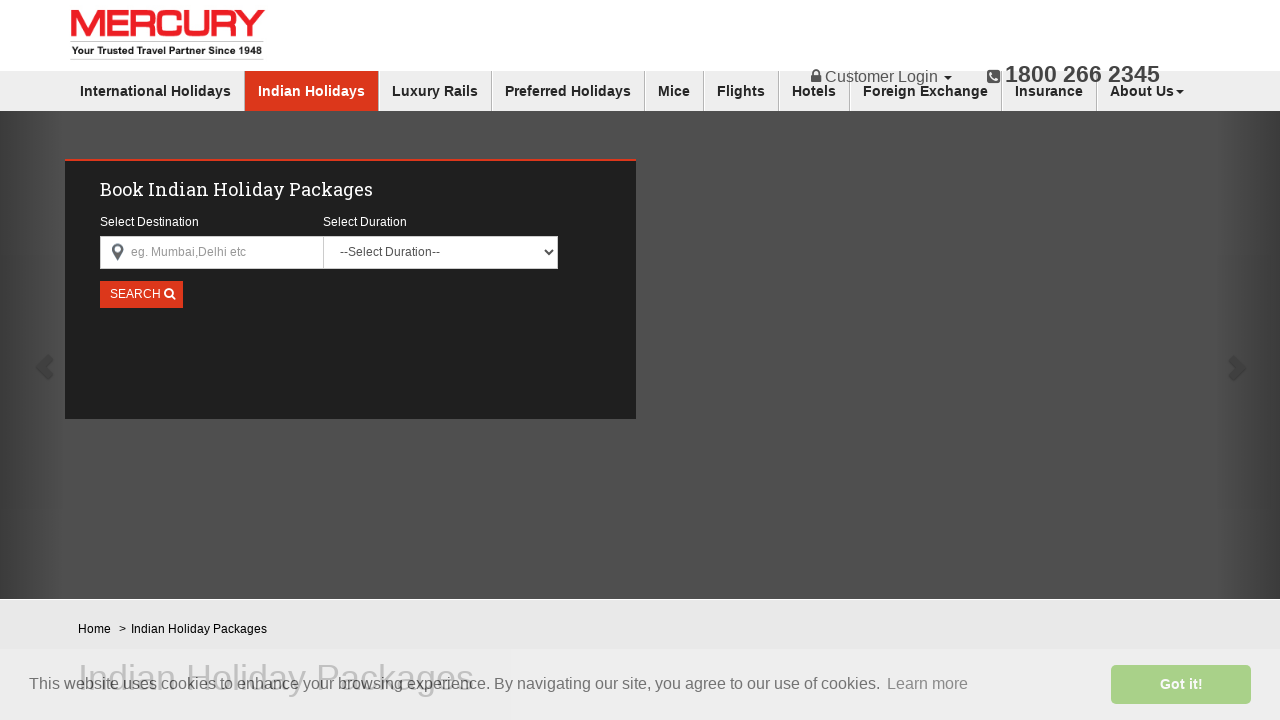

Verified that the first iframe element is attached to the page
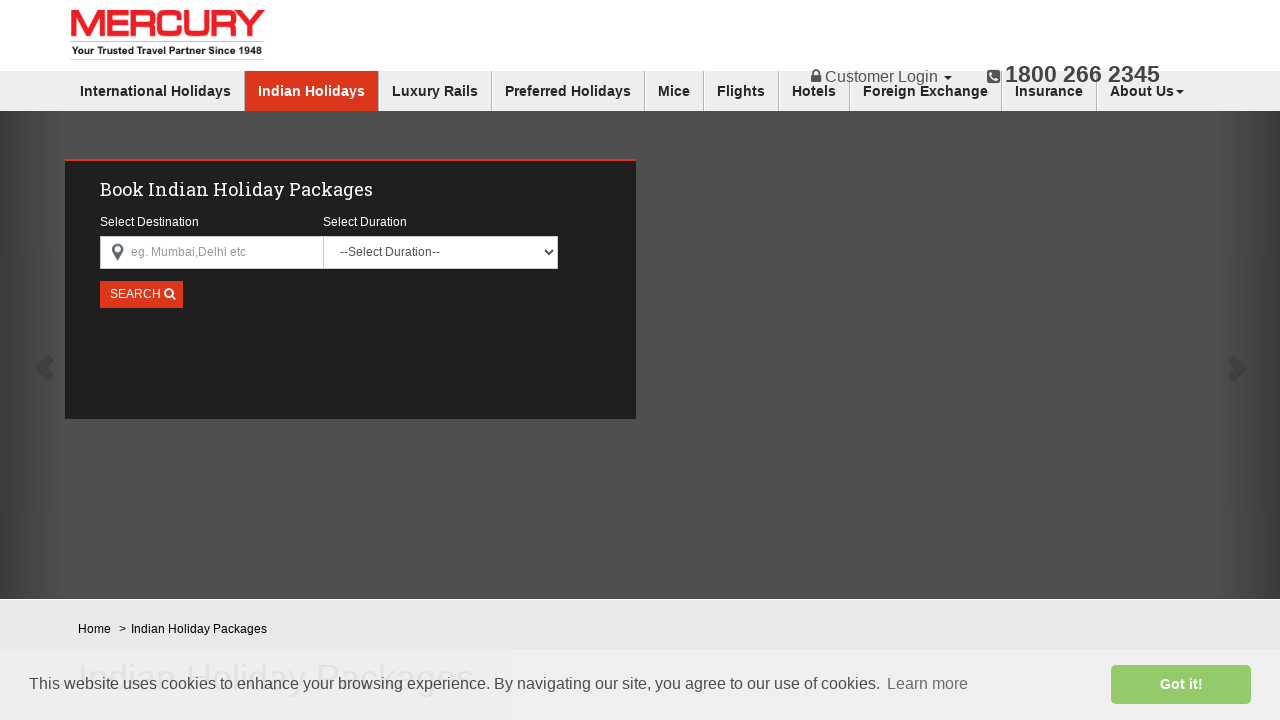

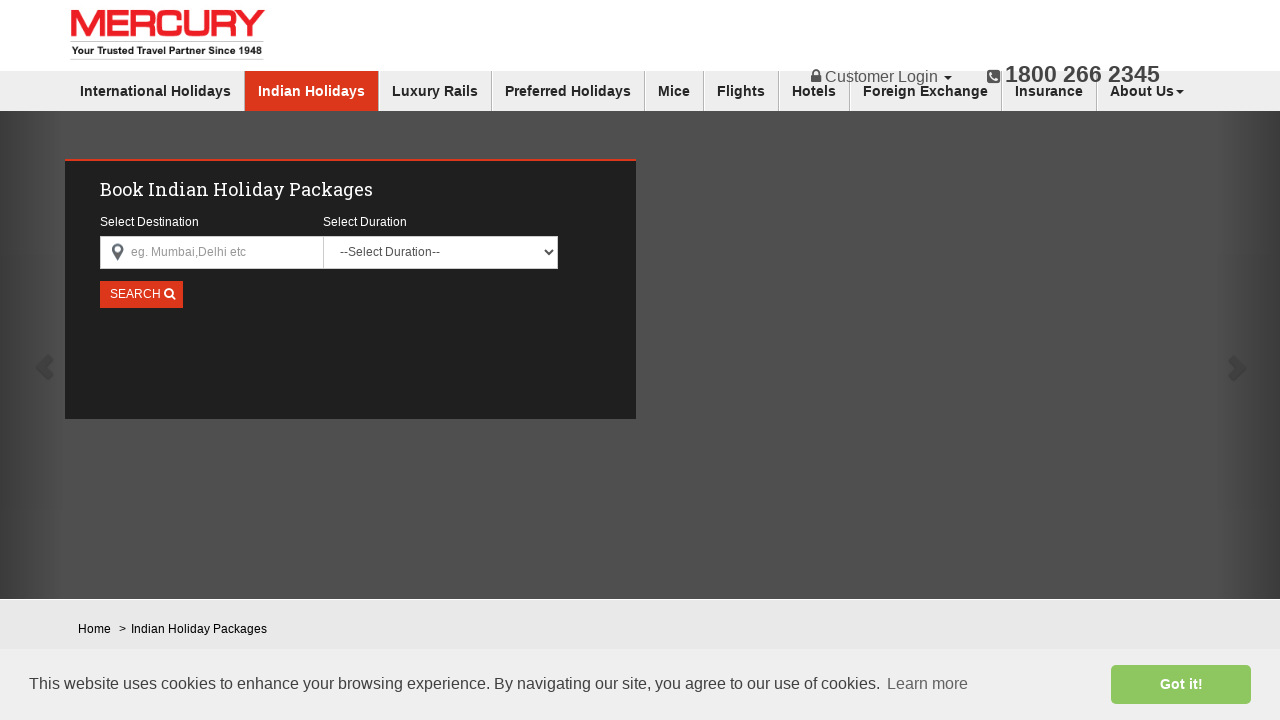